Tests browser navigation and JavaScript execution by scrolling to elements, clicking links (Status Codes, Forgot Password), filling a form field via JavaScript, and scrolling to the bottom of the page.

Starting URL: https://the-internet.herokuapp.com/

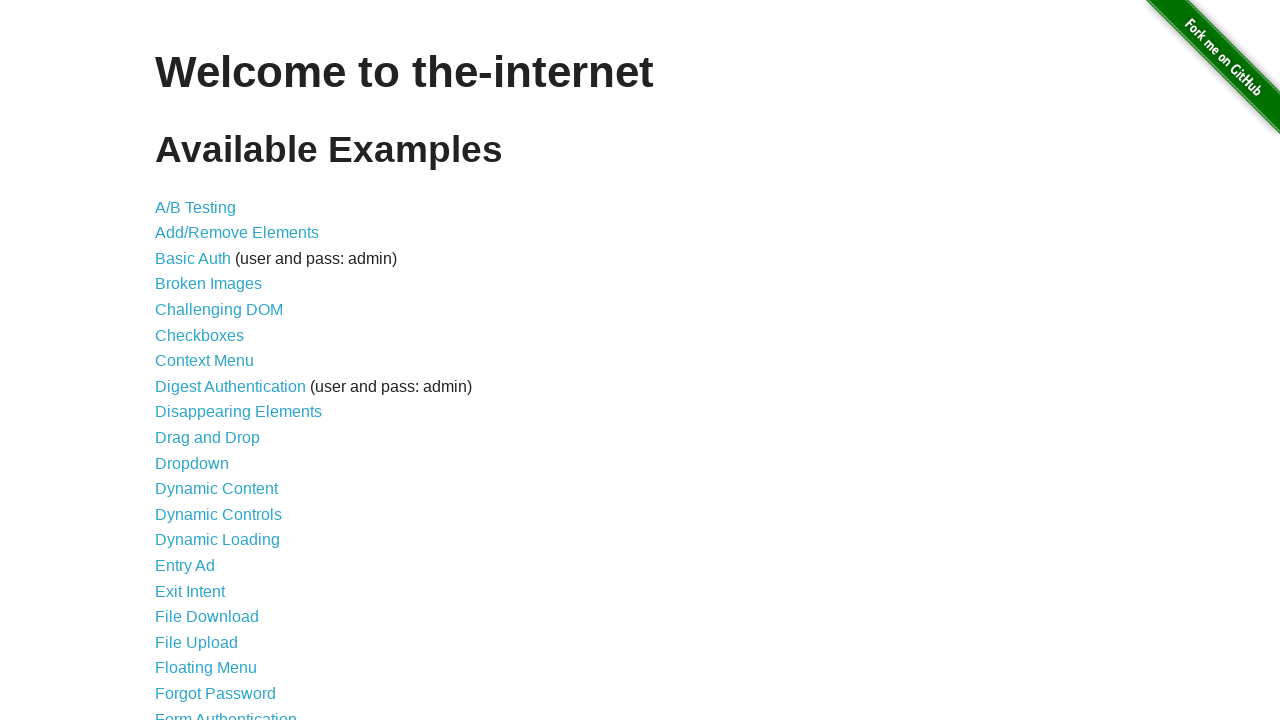

Located 'Status Codes' link element
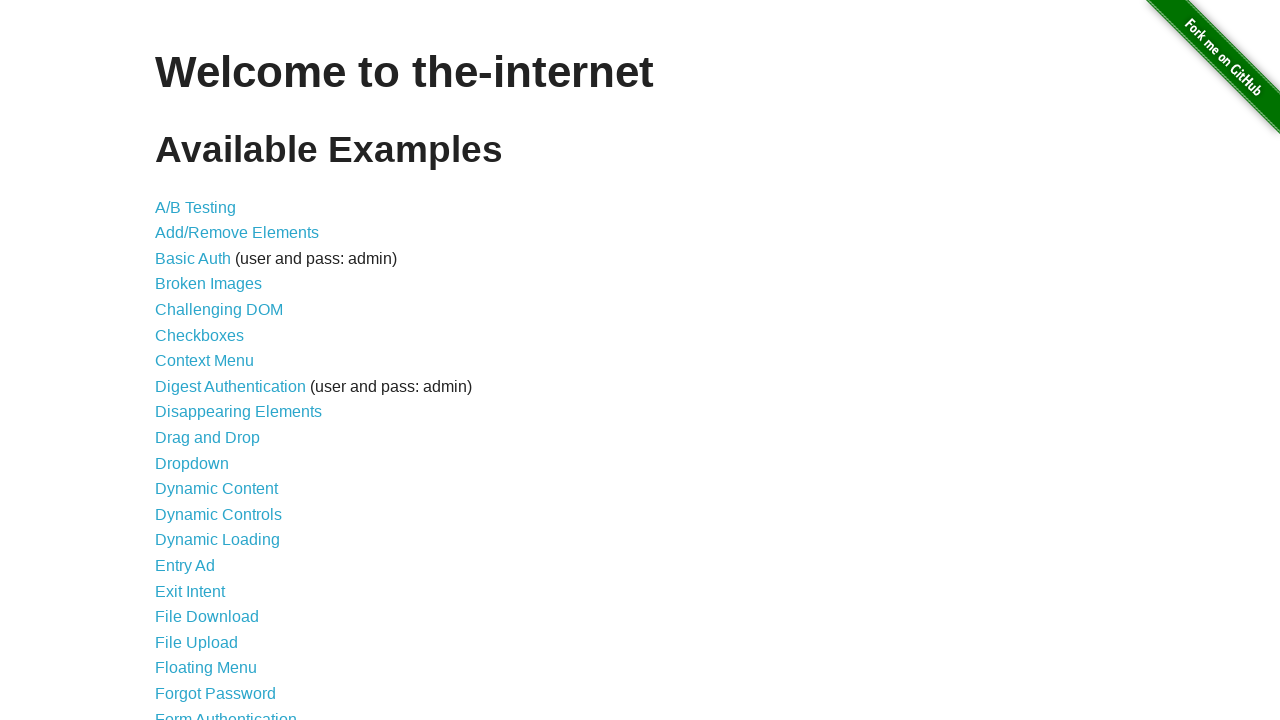

Scrolled to 'Status Codes' link
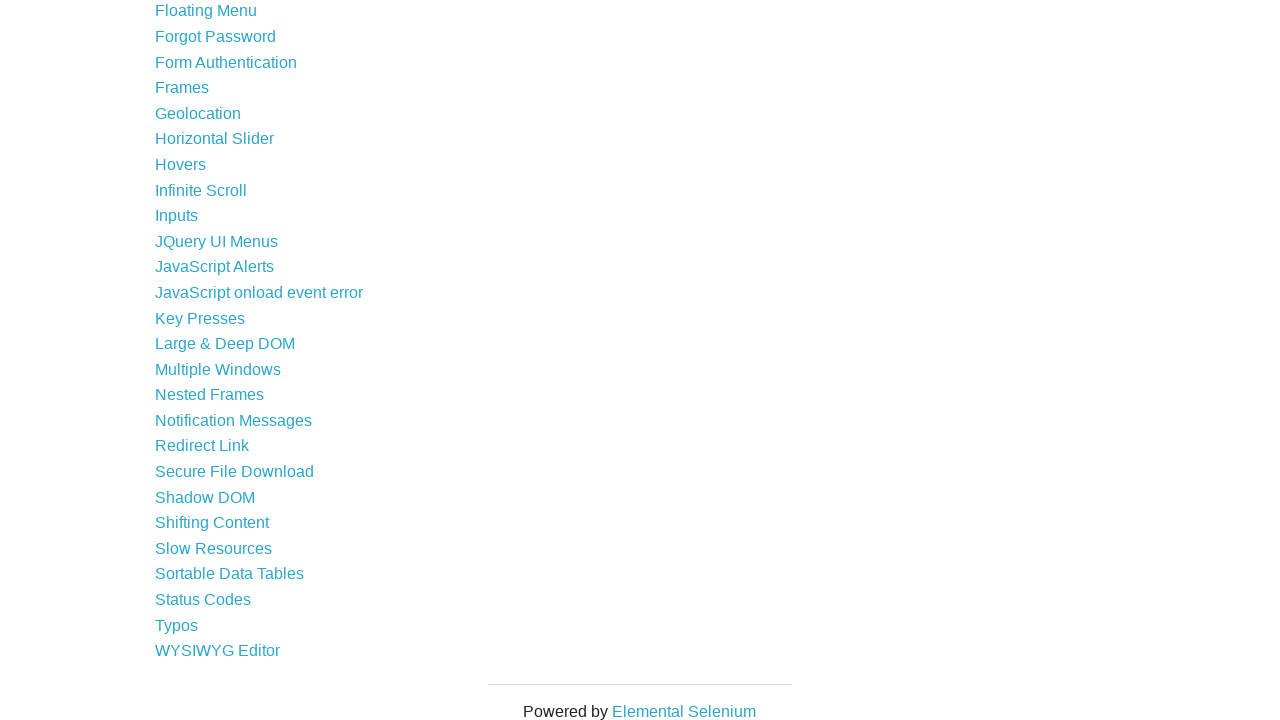

Clicked 'Status Codes' link at (203, 600) on internal:text="Status Codes"s
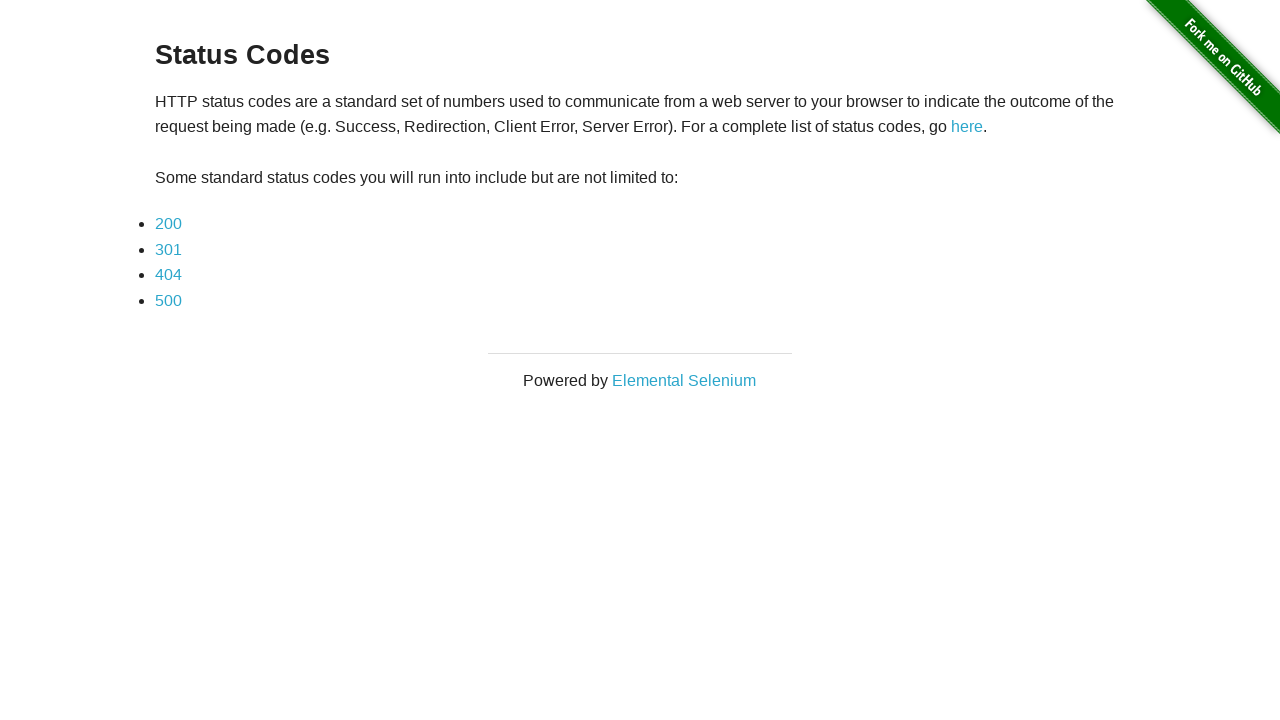

Status Codes page loaded (domcontentloaded)
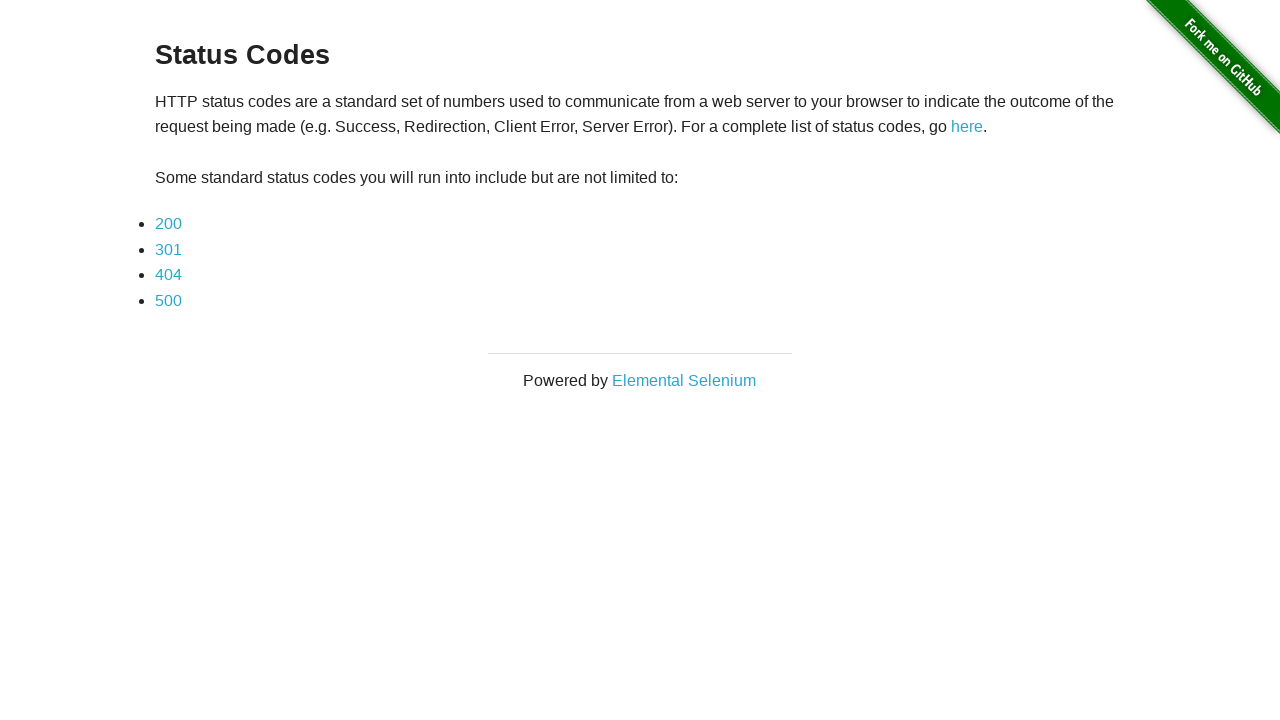

Navigated back to previous page
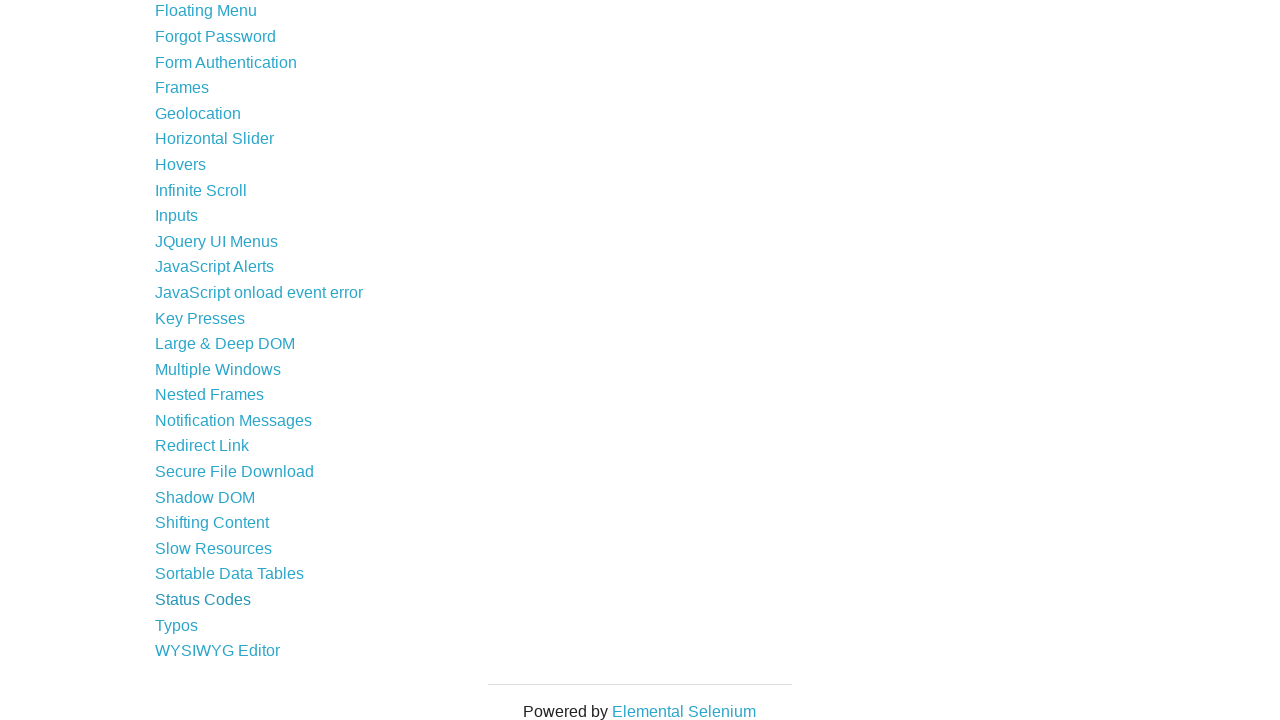

Clicked 'Forgot Password' link at (216, 36) on text=Forgot Password
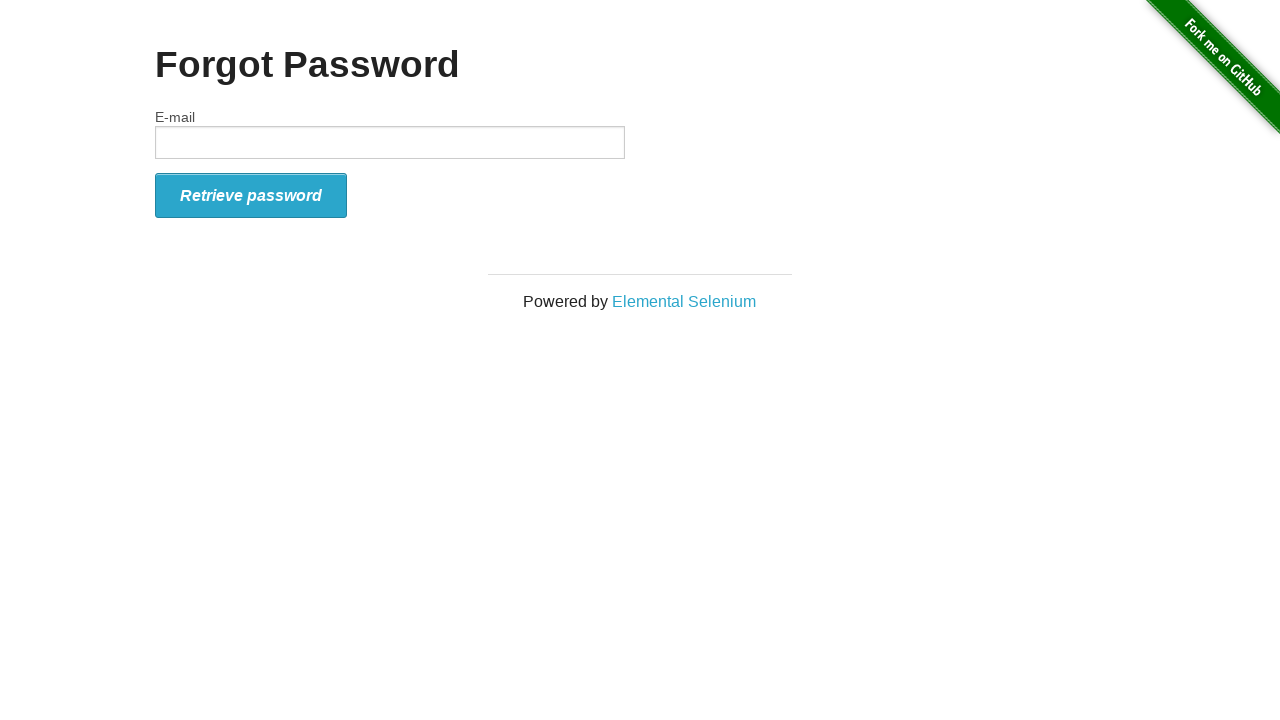

Filled email field with 'admin' via JavaScript
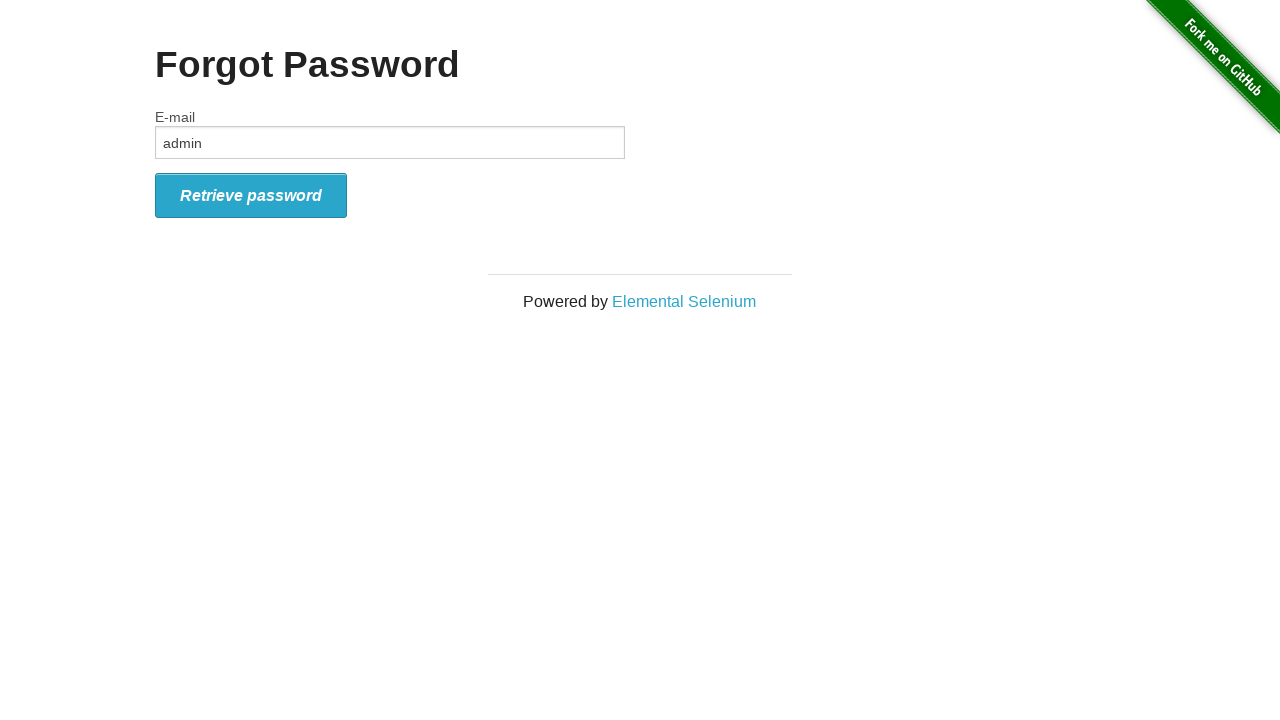

Navigated back to previous page
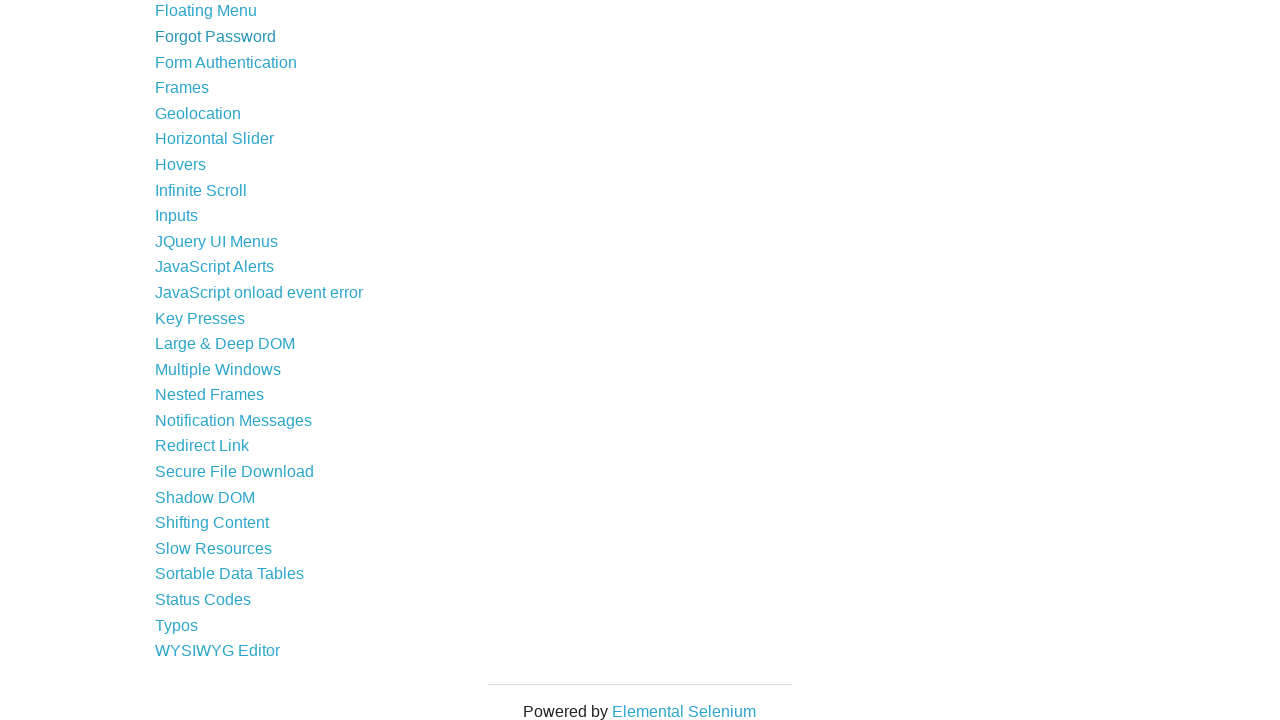

Scrolled to bottom of page
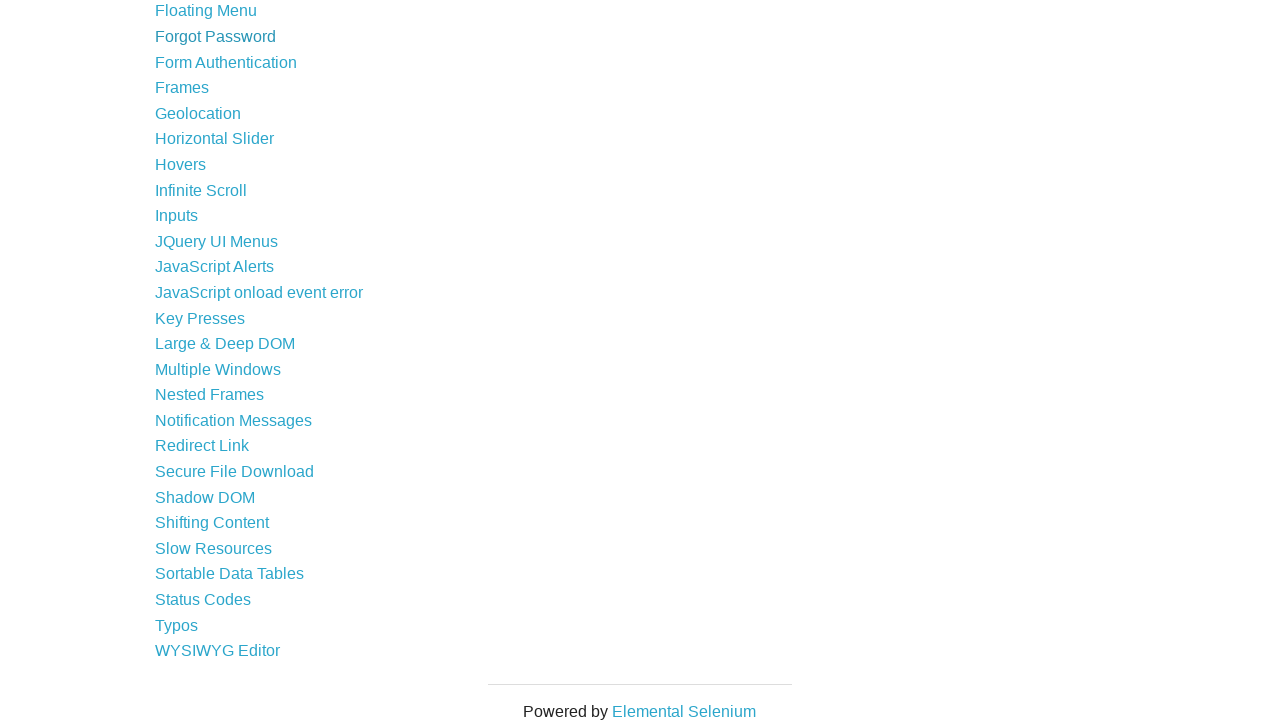

Waited 1 second for scroll animation to complete
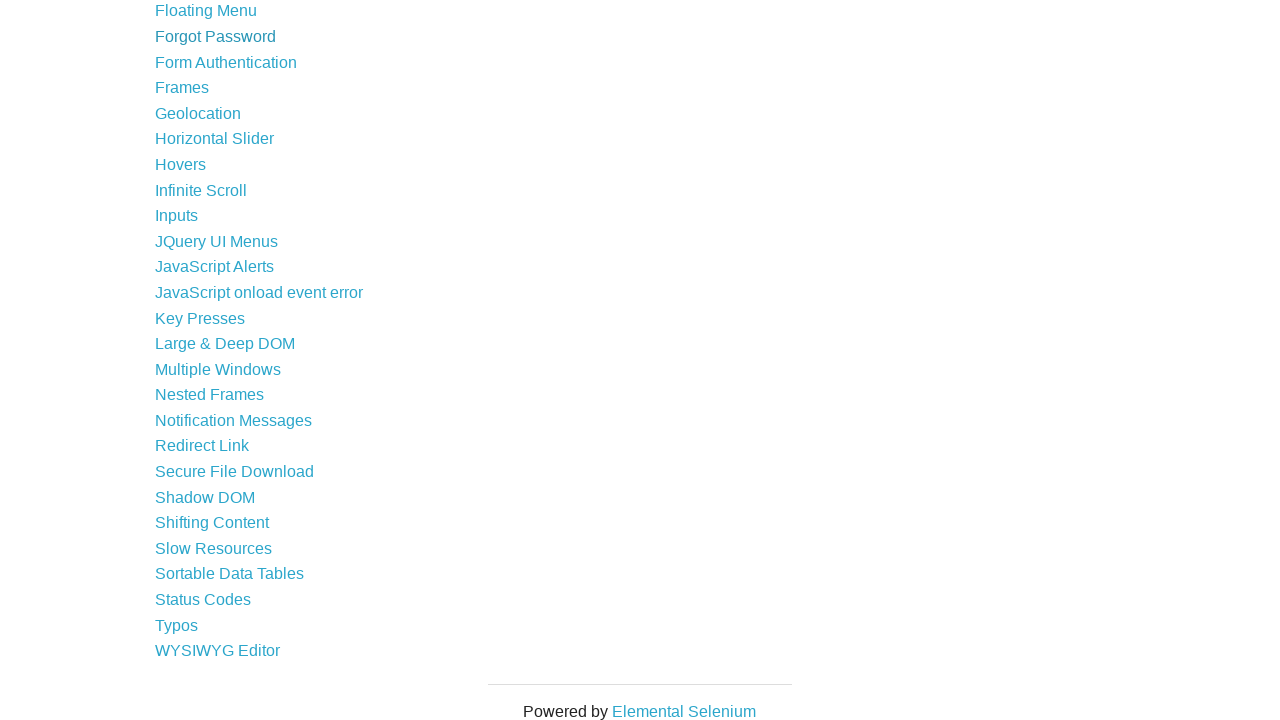

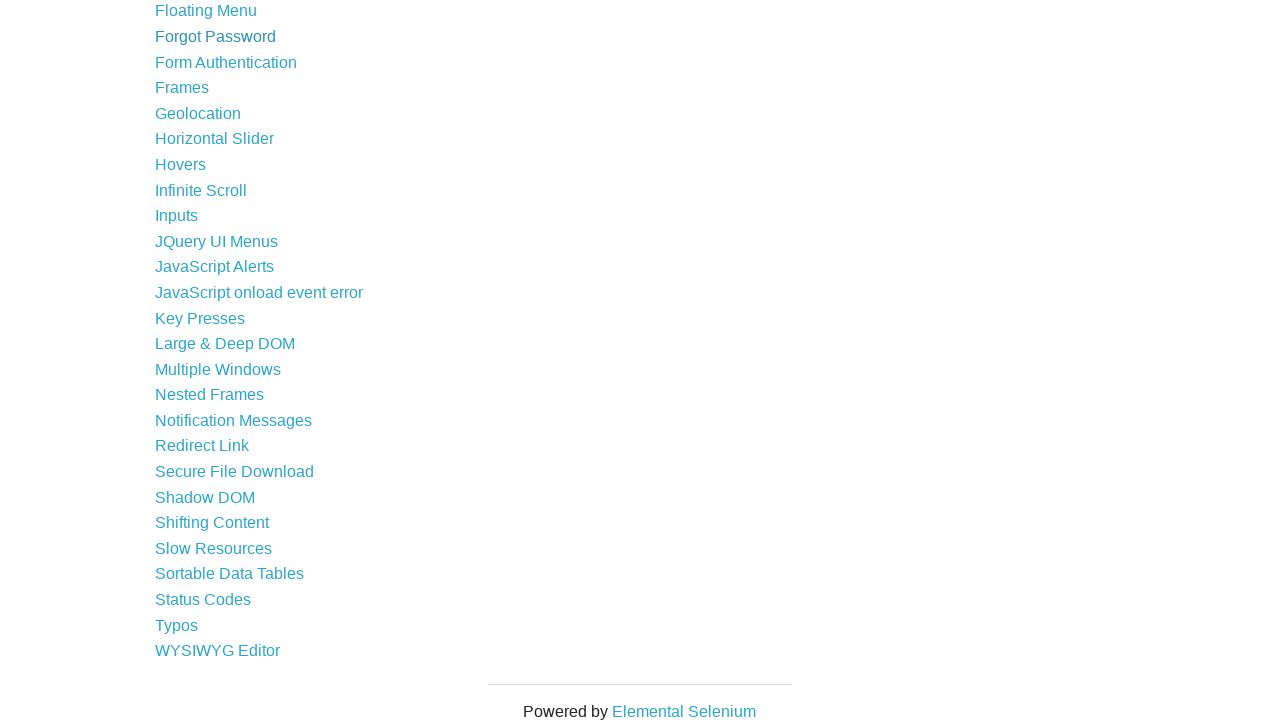